Tests handling of confirmation popup dialogs by triggering a confirmation alert, accepting it, then triggering it again and dismissing it

Starting URL: https://omayo.blogspot.com/

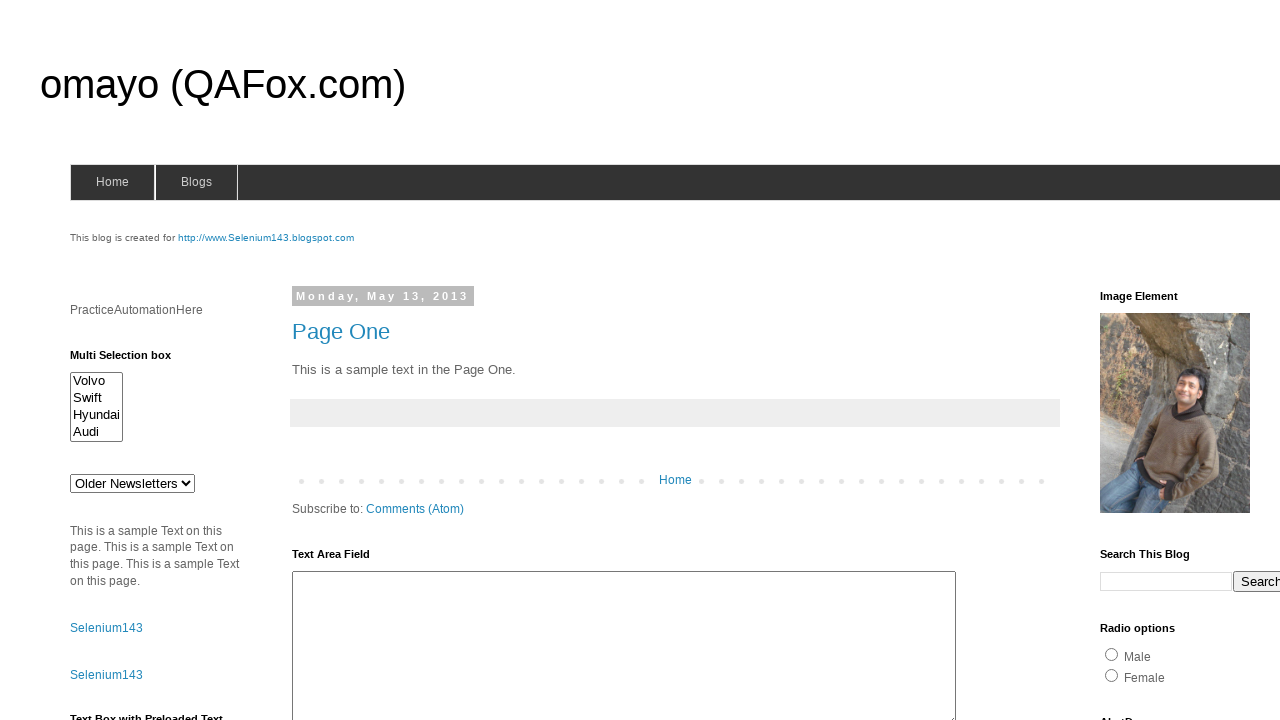

Clicked confirm button to trigger confirmation popup at (1155, 361) on #confirm
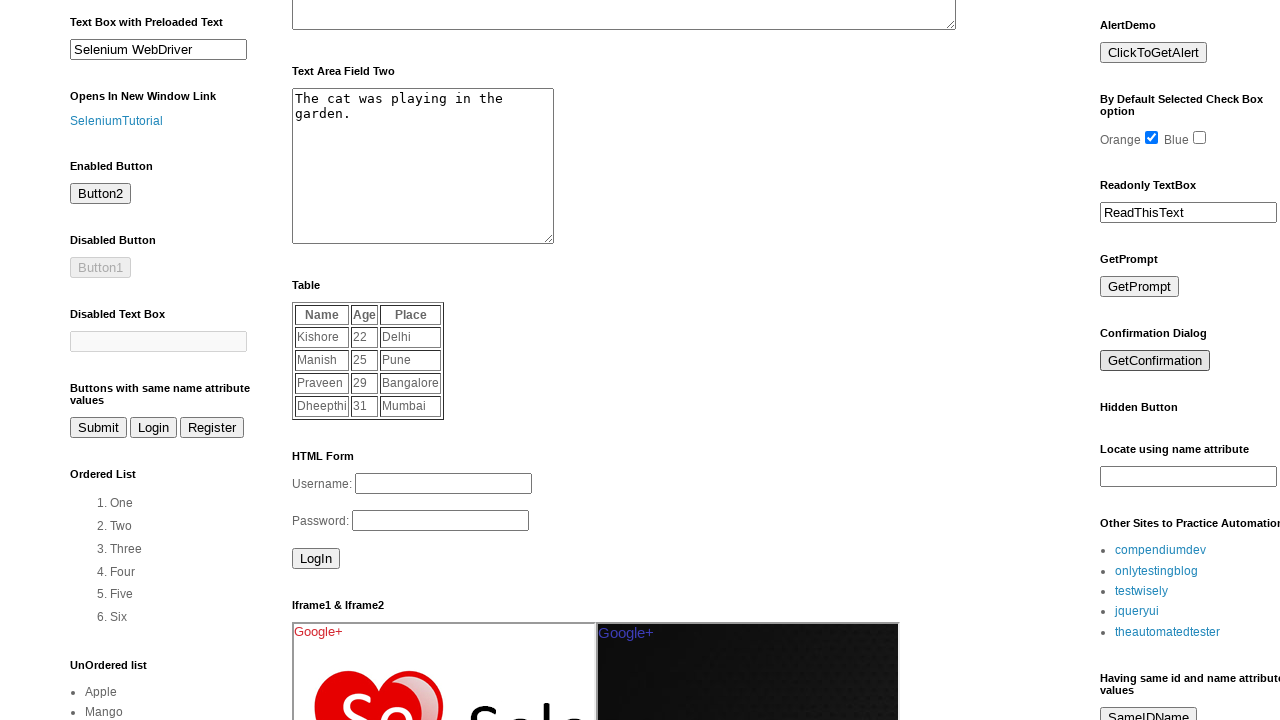

Set up dialog handler to accept confirmation popup
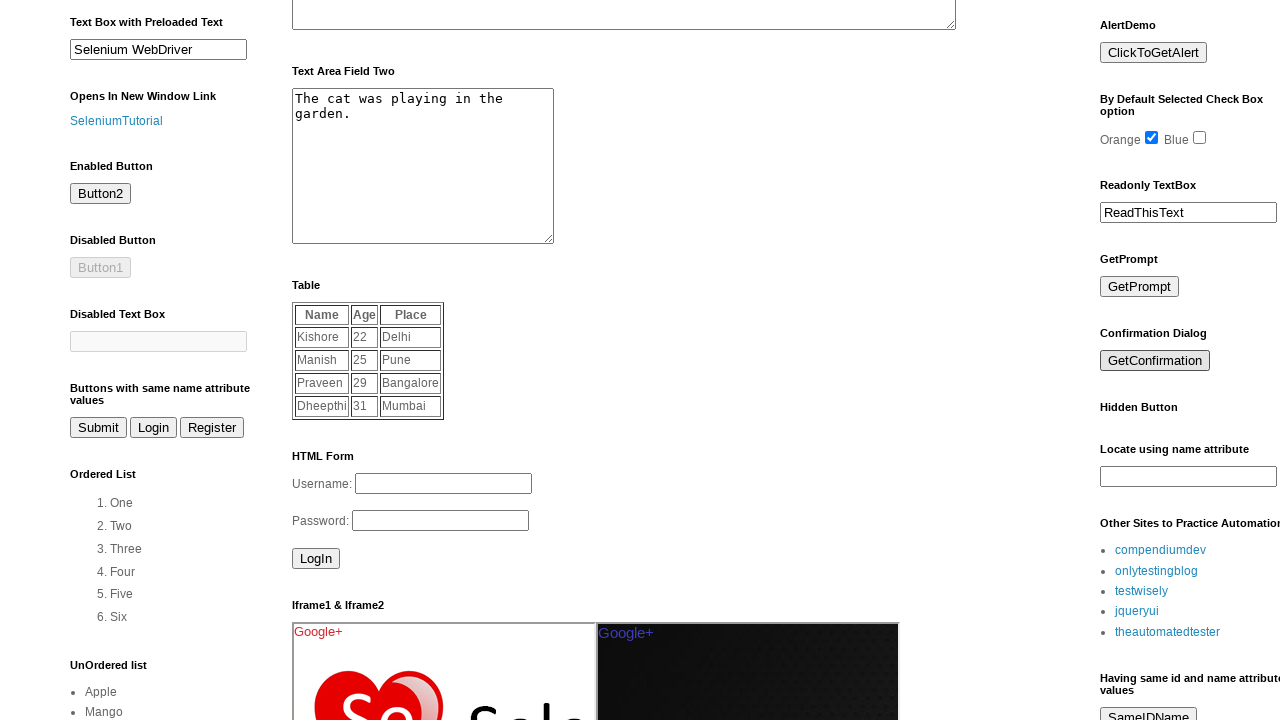

Waited for dialog to be handled
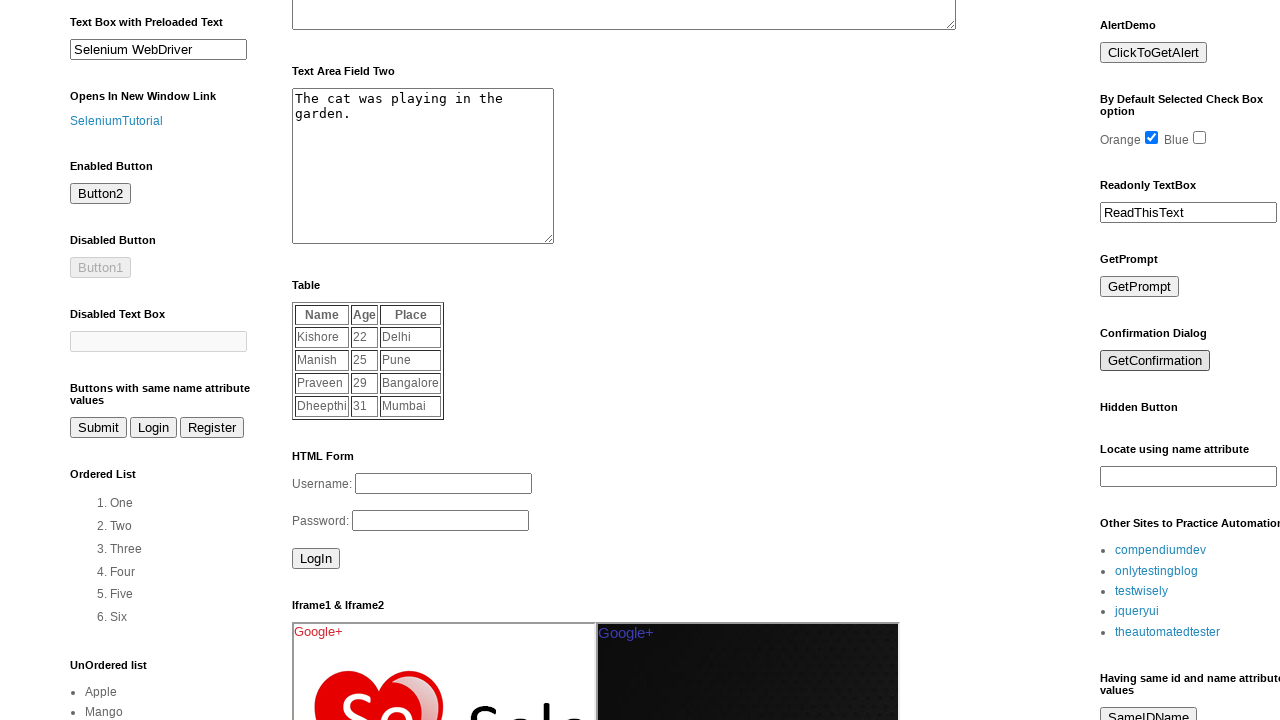

Clicked confirm button again to trigger confirmation popup at (1155, 361) on #confirm
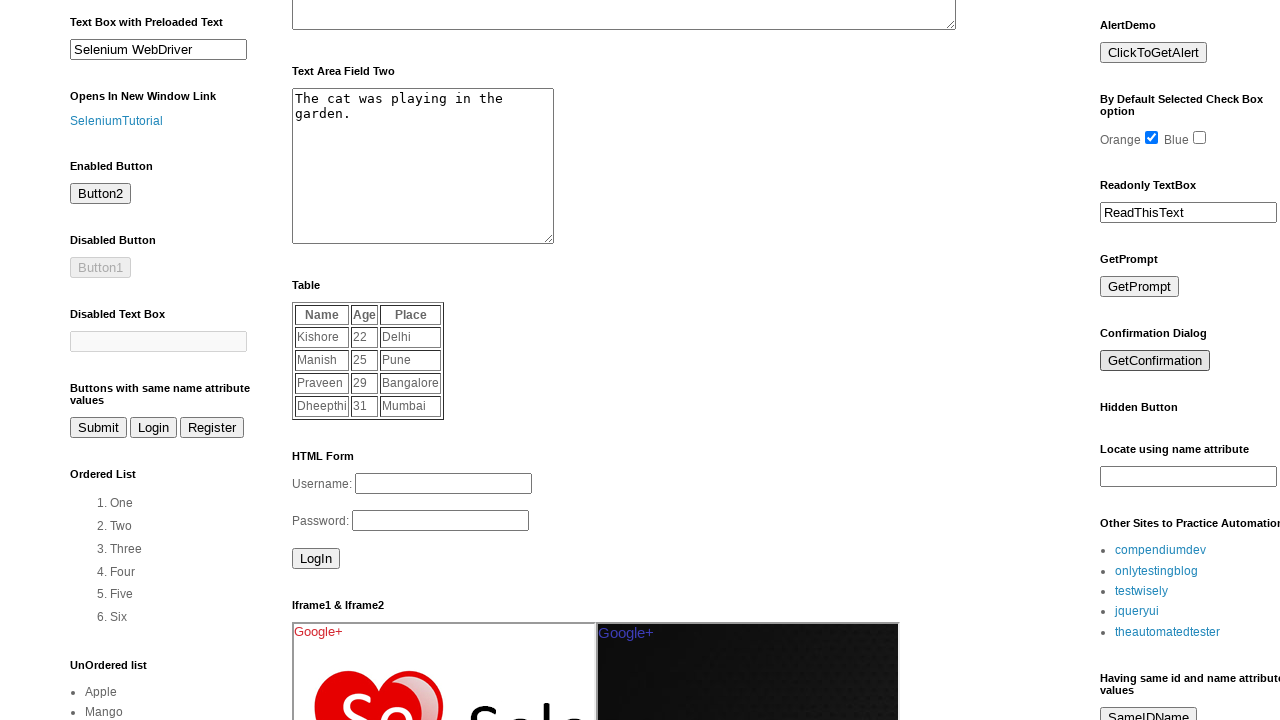

Set up dialog handler to dismiss confirmation popup
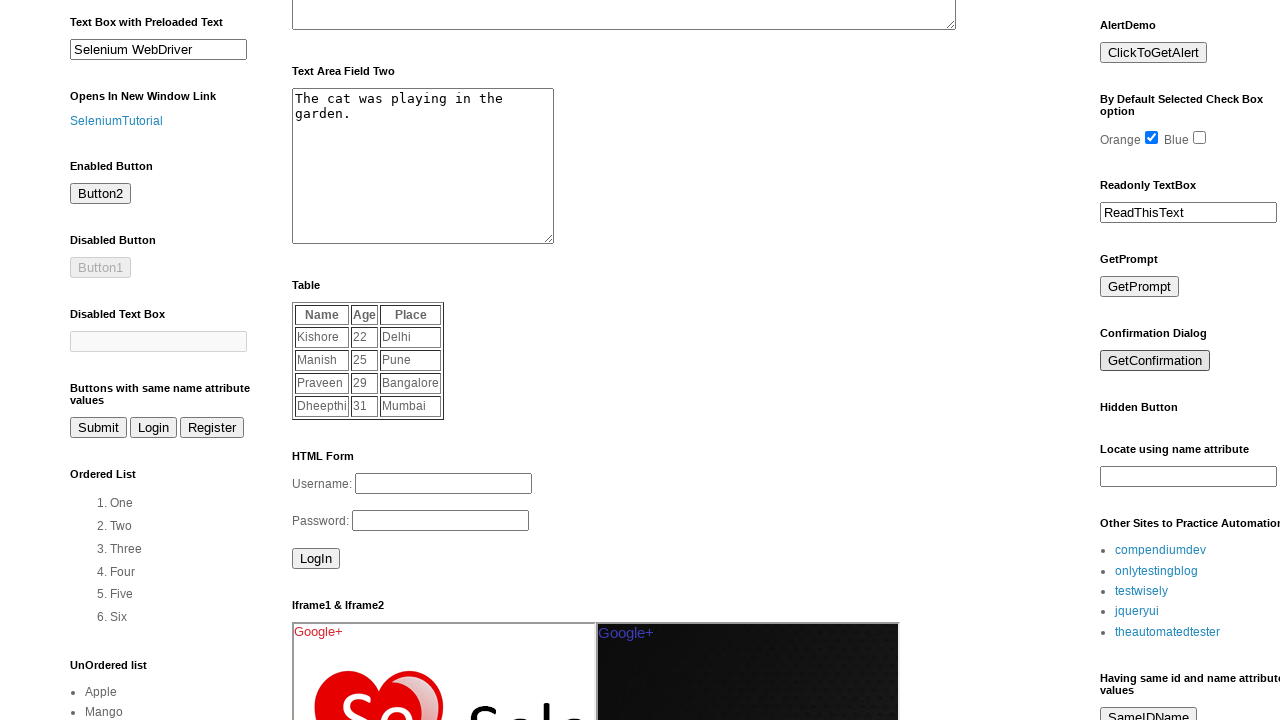

Waited for dialog to be dismissed
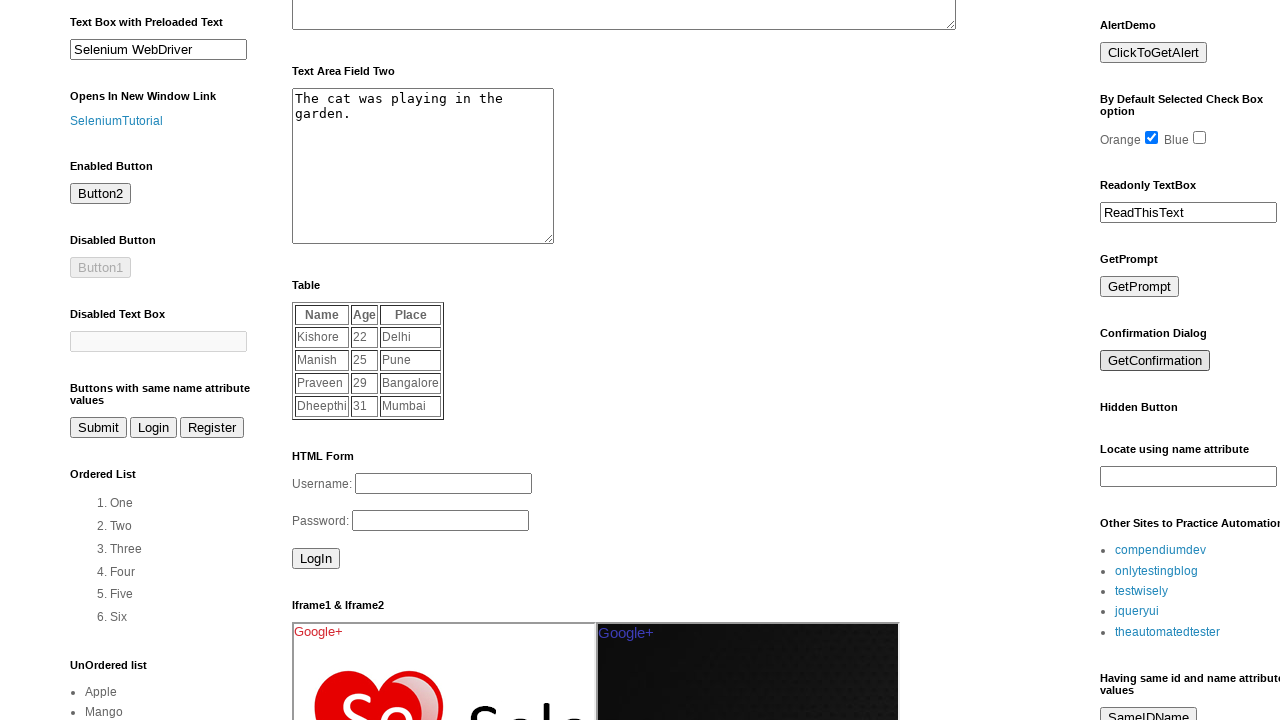

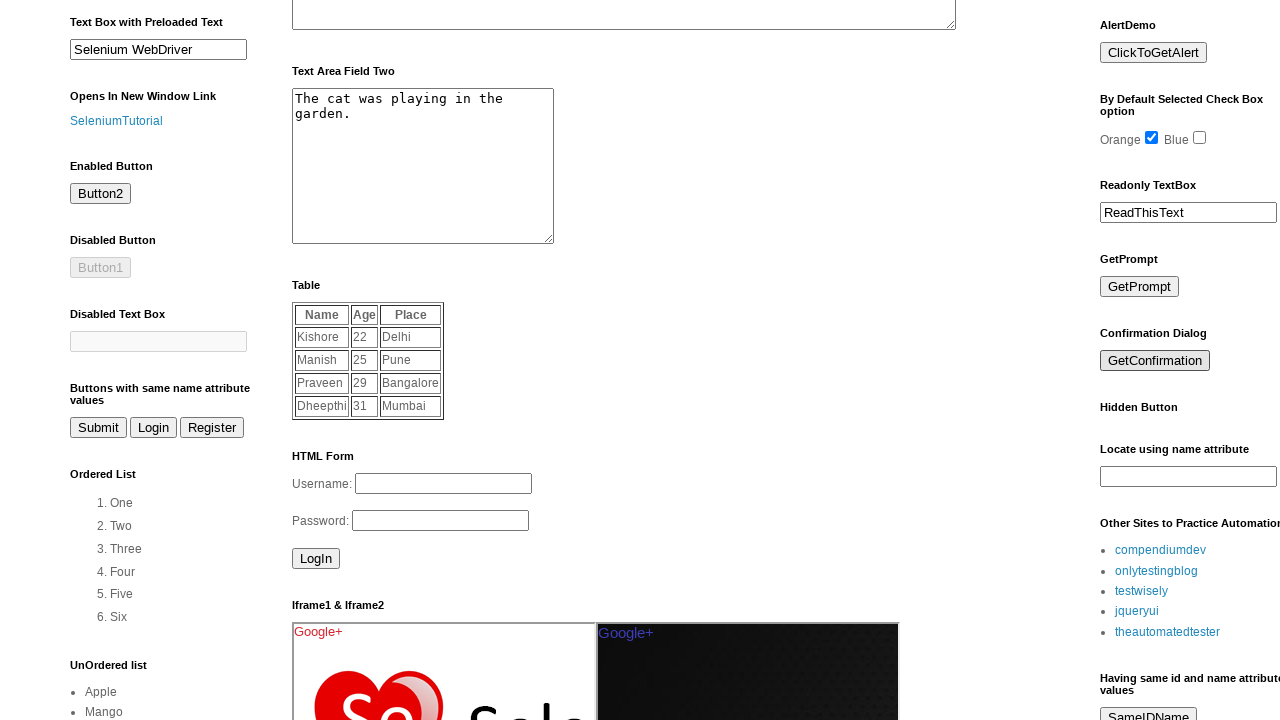